Tests dynamic content loading by clicking a Start button and verifying that "Hello World!" text becomes visible after loading

Starting URL: https://the-internet.herokuapp.com/dynamic_loading/1

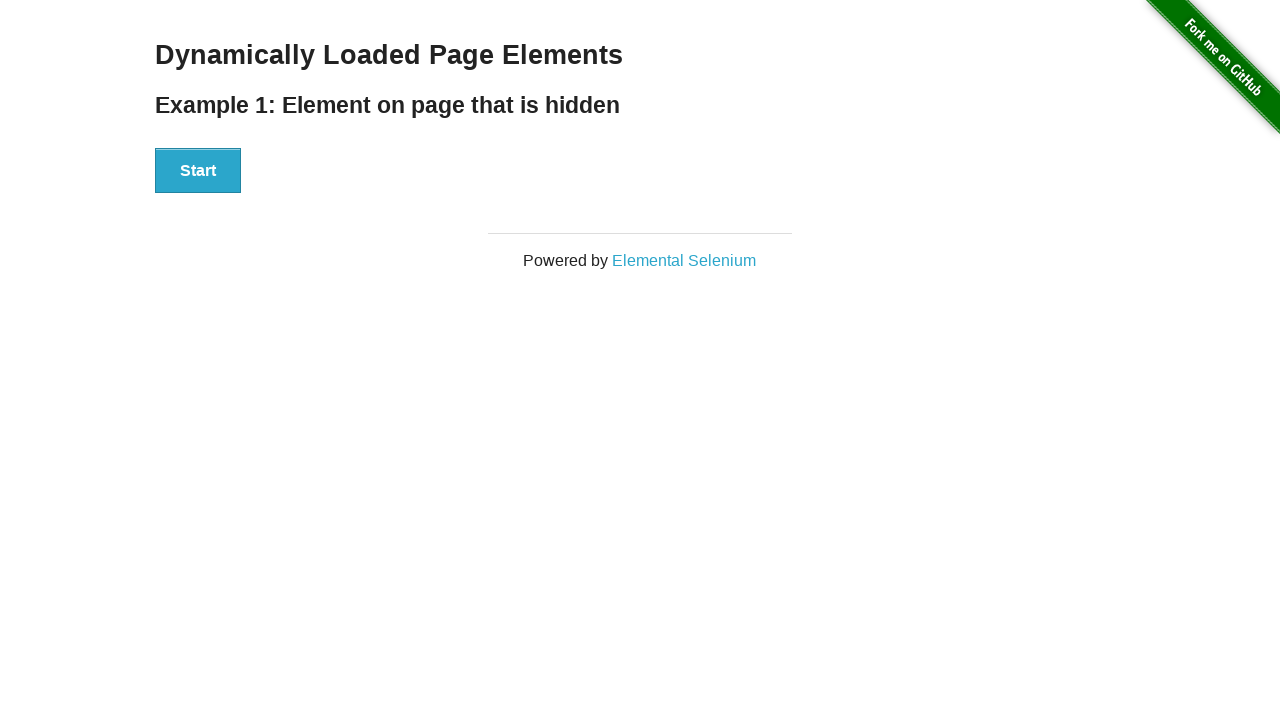

Clicked the Start button at (198, 171) on xpath=//button
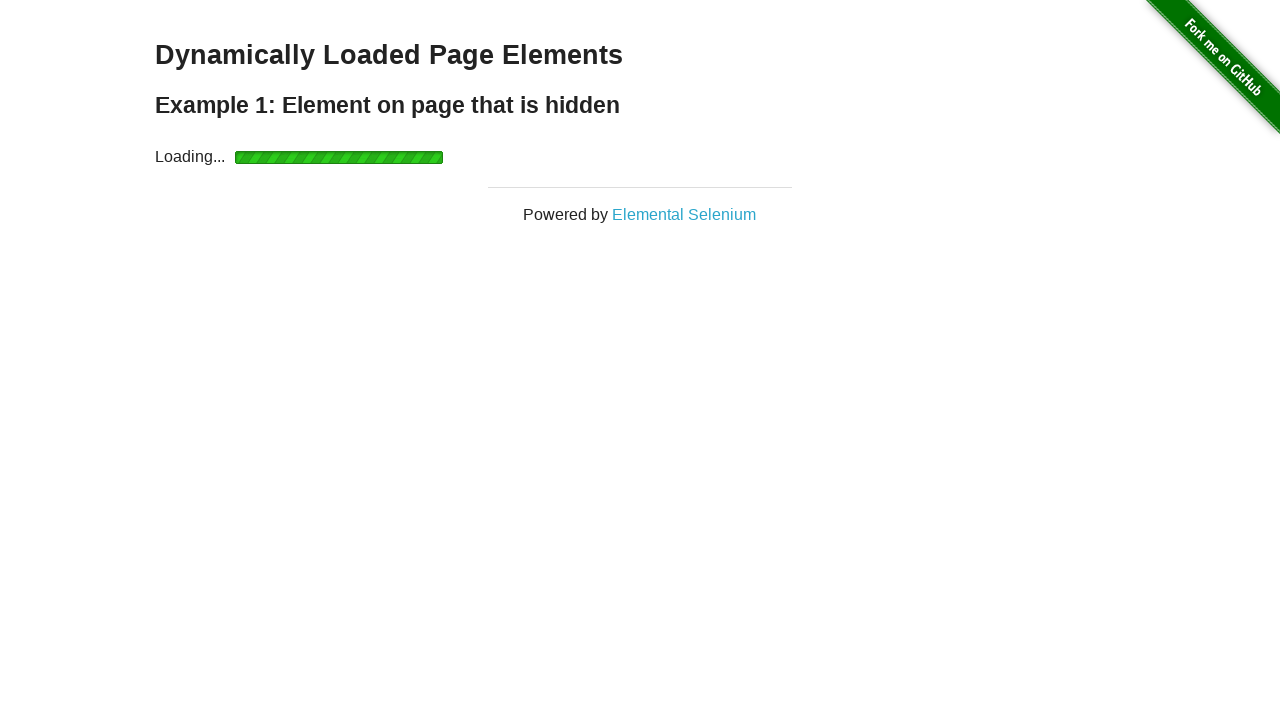

Located the 'Hello World!' text element
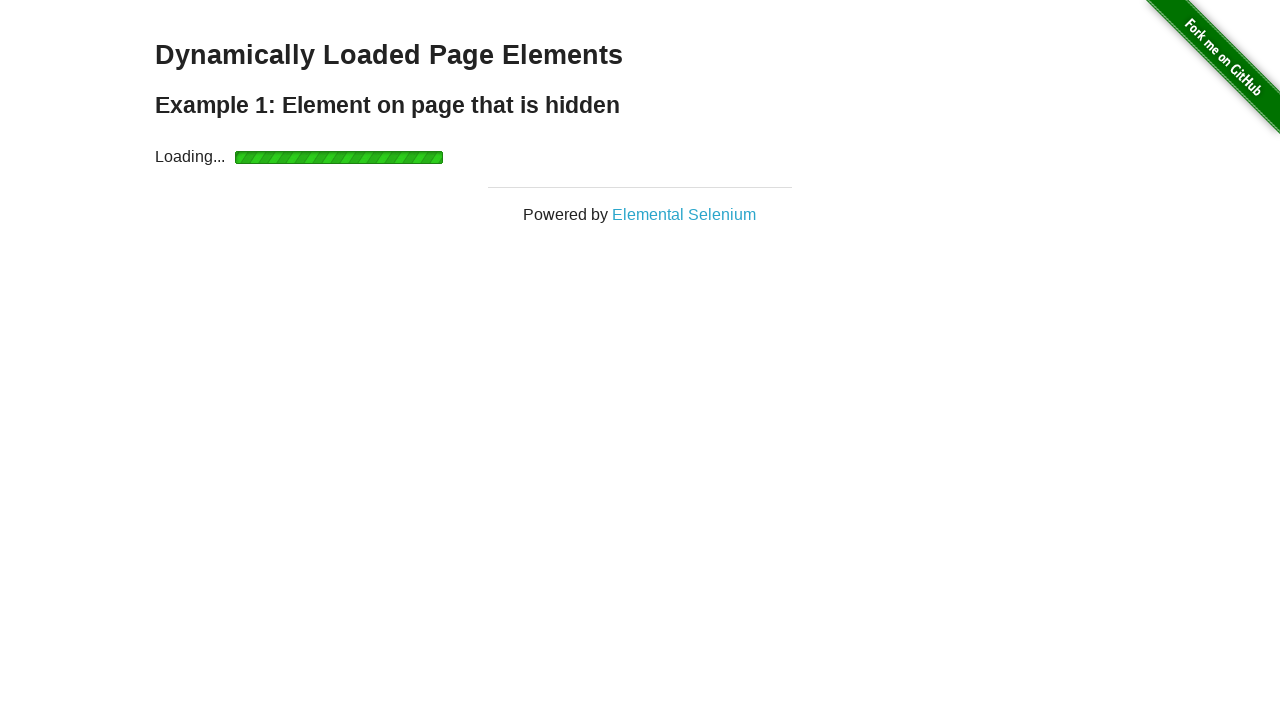

Waited for 'Hello World!' text to become visible after dynamic content loading
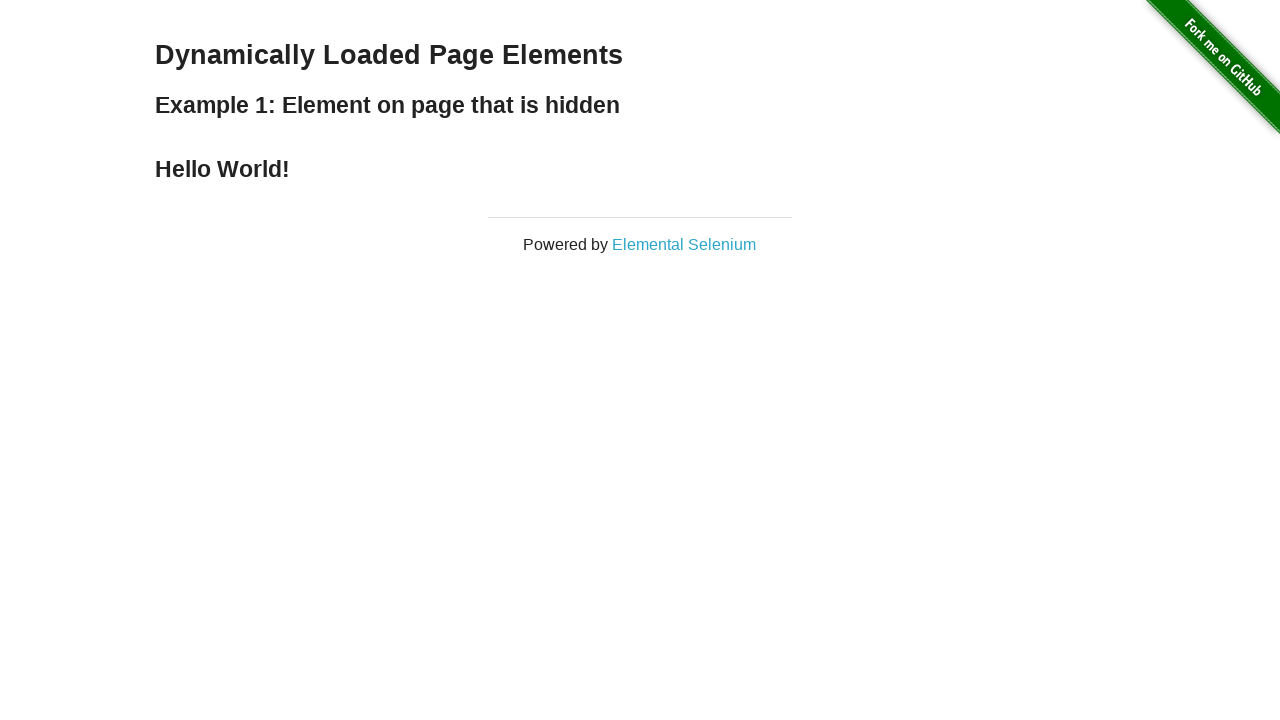

Verified that 'Hello World!' text content is correct
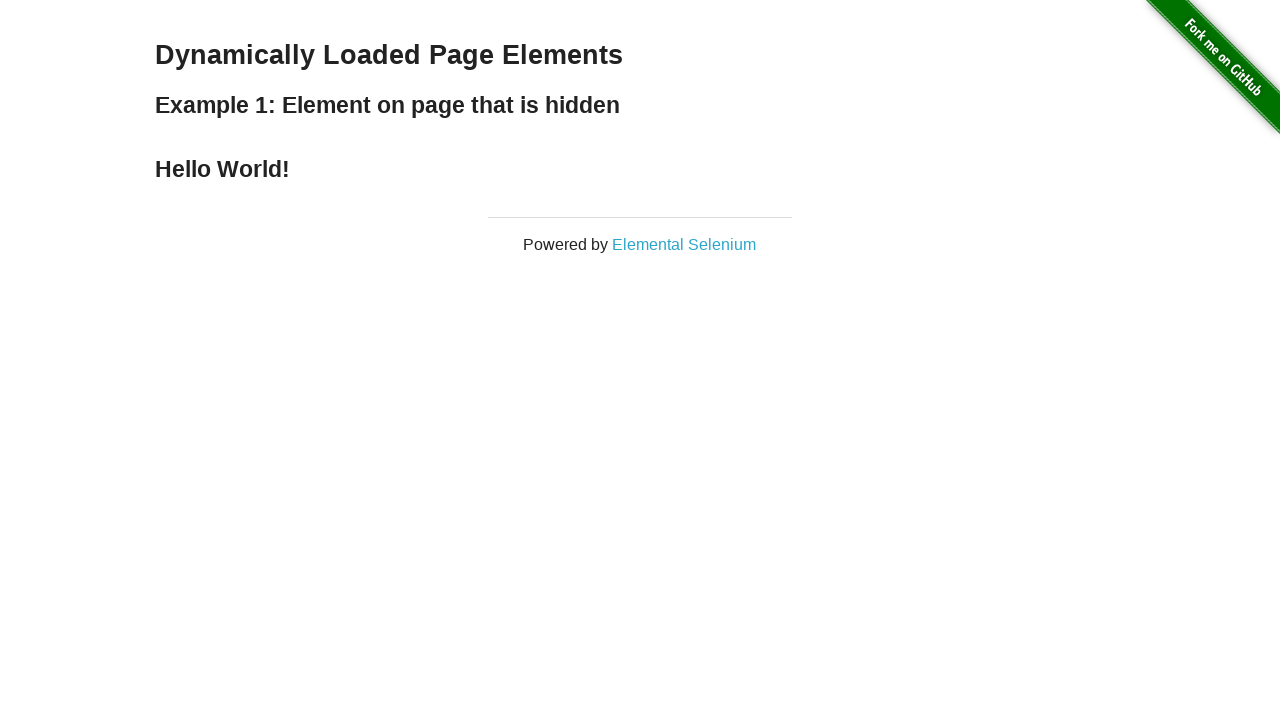

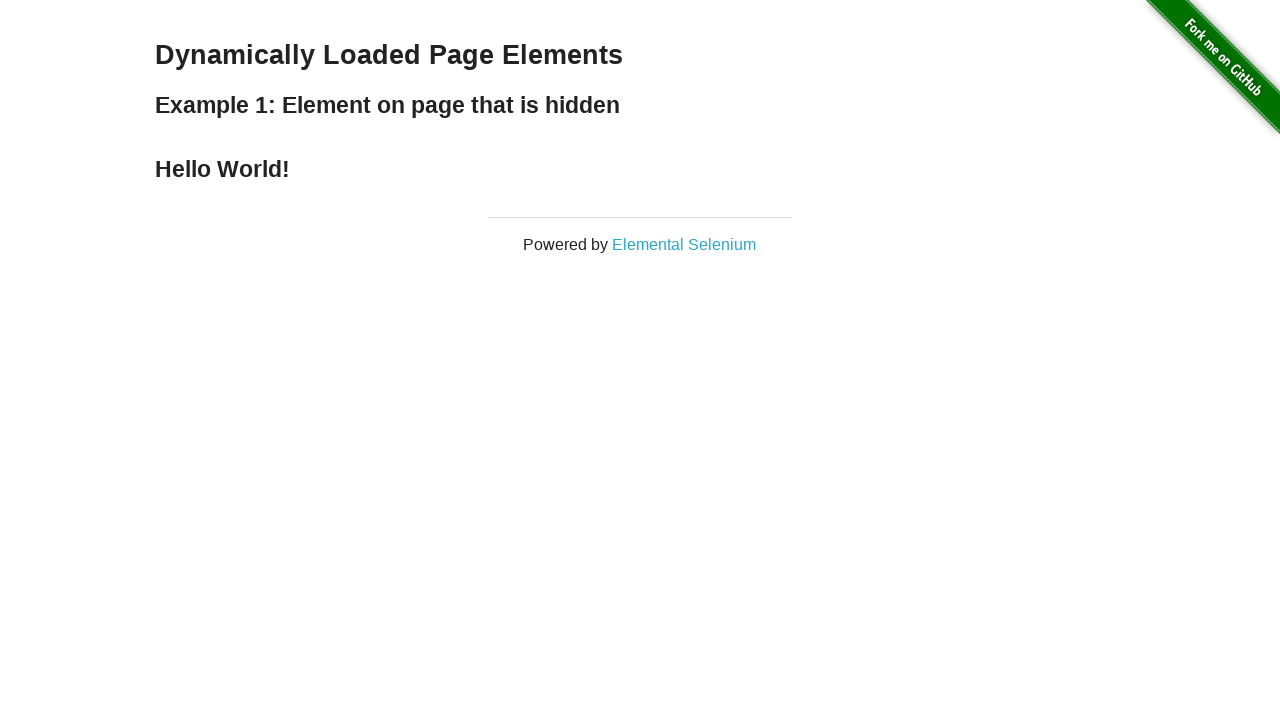